Tests that entering empty text removes the todo item

Starting URL: https://demo.playwright.dev/todomvc

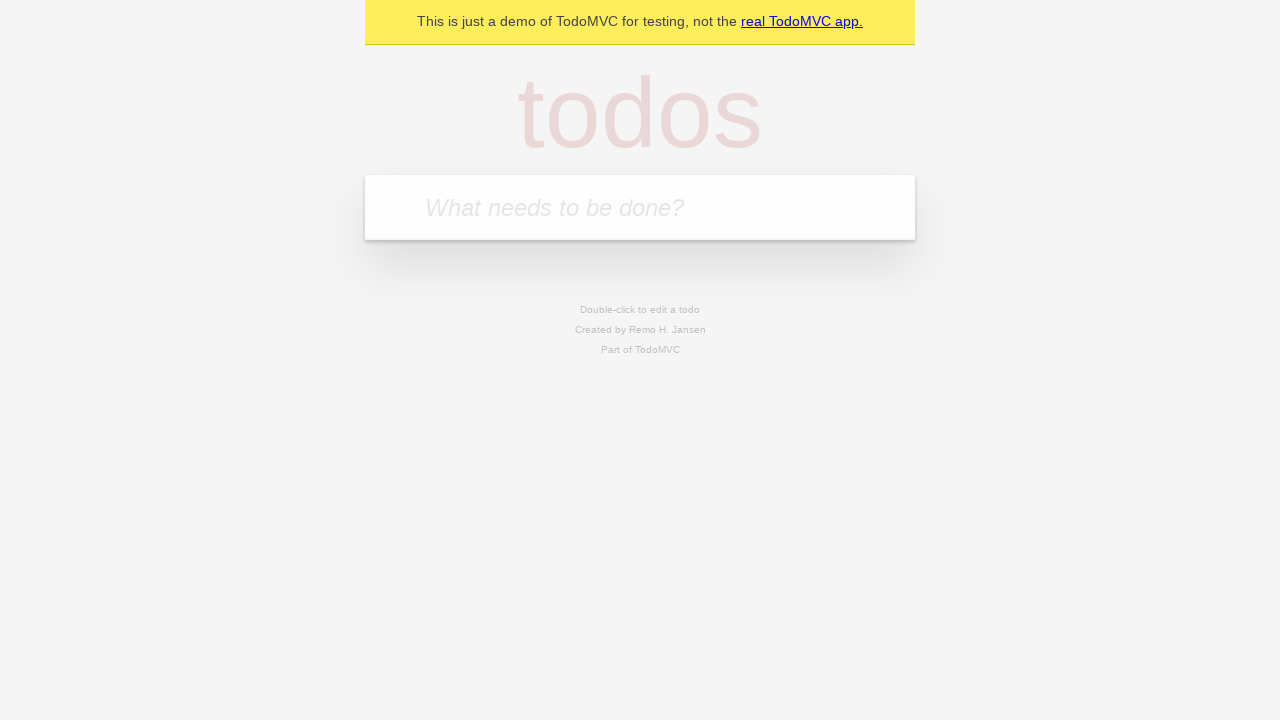

Filled input field with 'buy some cheese' on internal:attr=[placeholder="What needs to be done?"i]
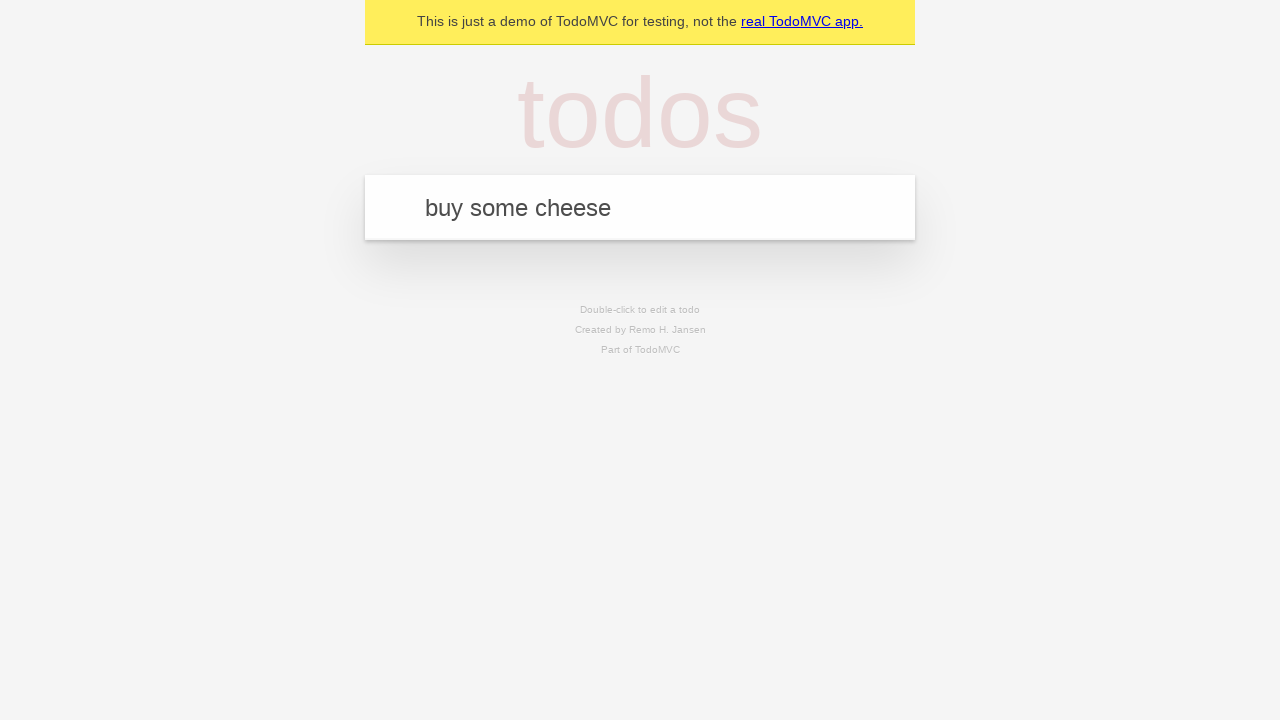

Pressed Enter to add first todo item on internal:attr=[placeholder="What needs to be done?"i]
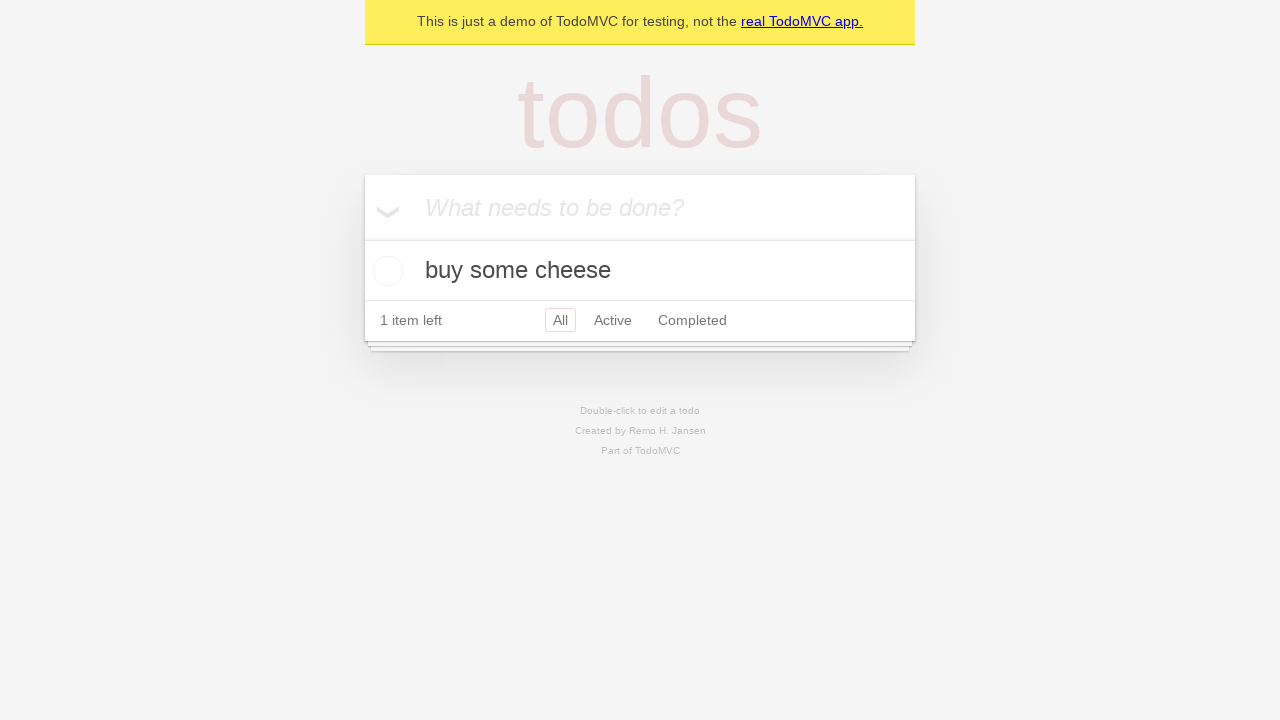

Filled input field with 'feed the cat' on internal:attr=[placeholder="What needs to be done?"i]
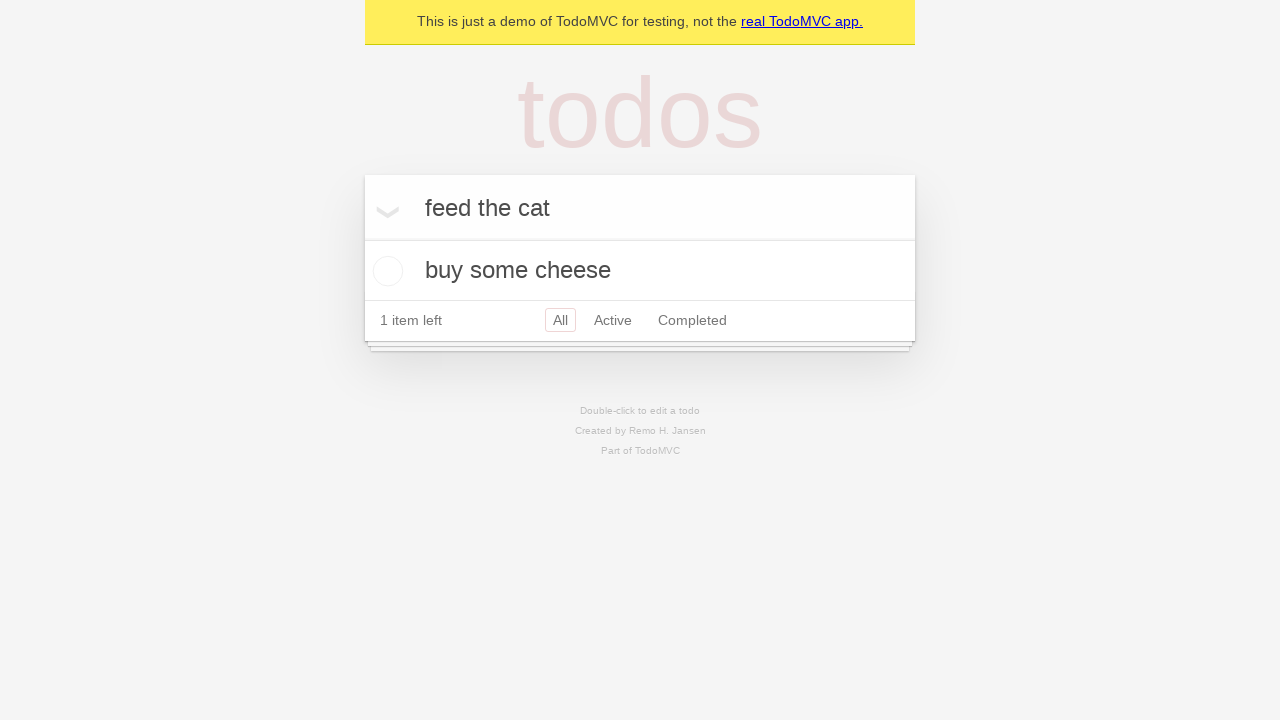

Pressed Enter to add second todo item on internal:attr=[placeholder="What needs to be done?"i]
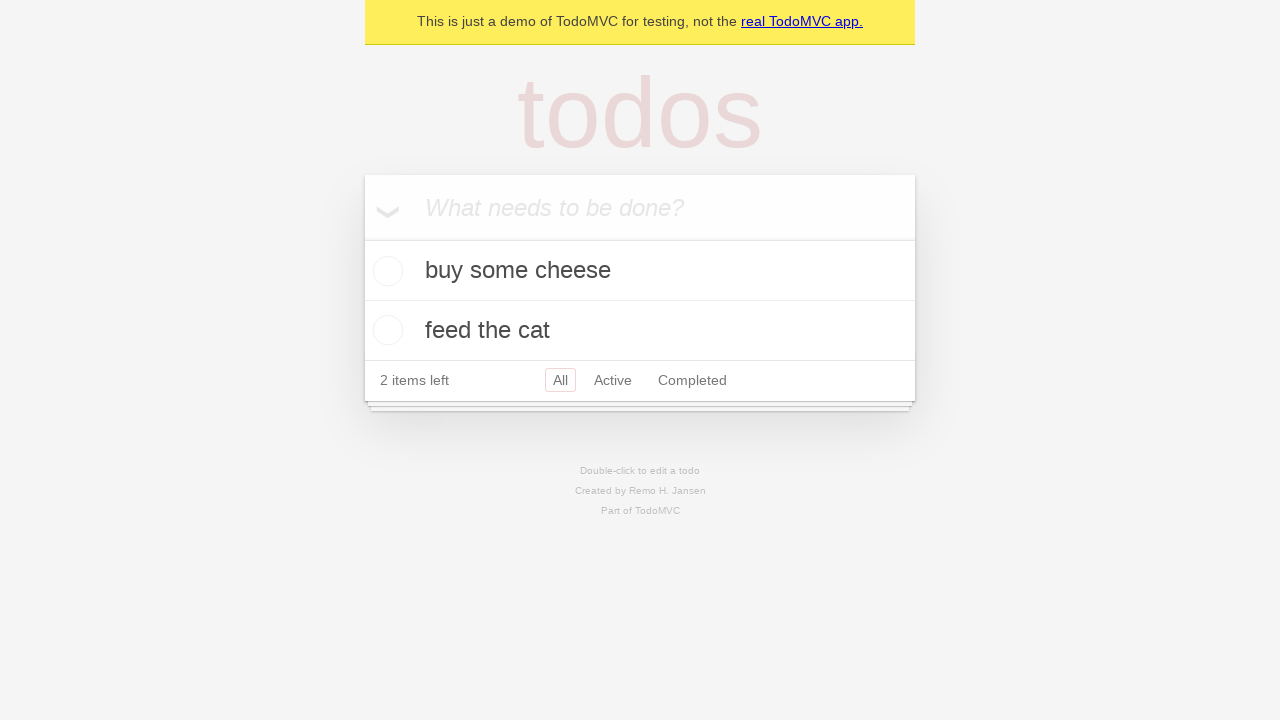

Filled input field with 'book a doctors appointment' on internal:attr=[placeholder="What needs to be done?"i]
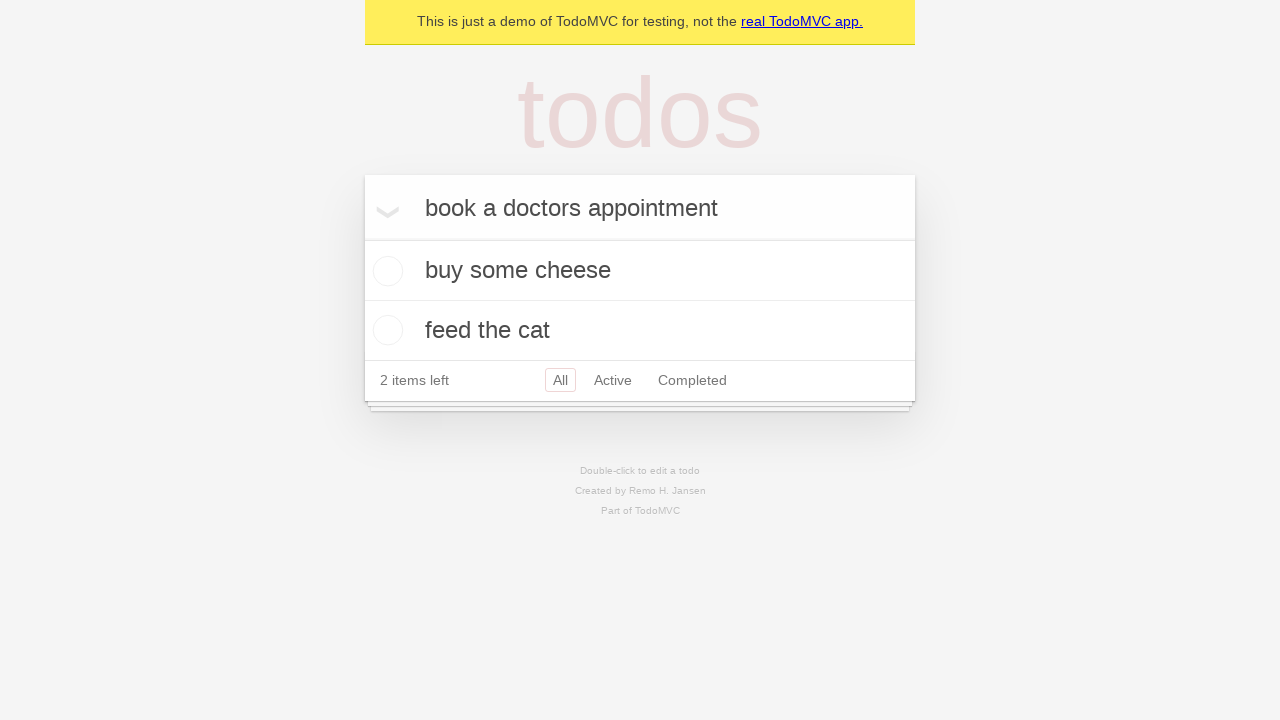

Pressed Enter to add third todo item on internal:attr=[placeholder="What needs to be done?"i]
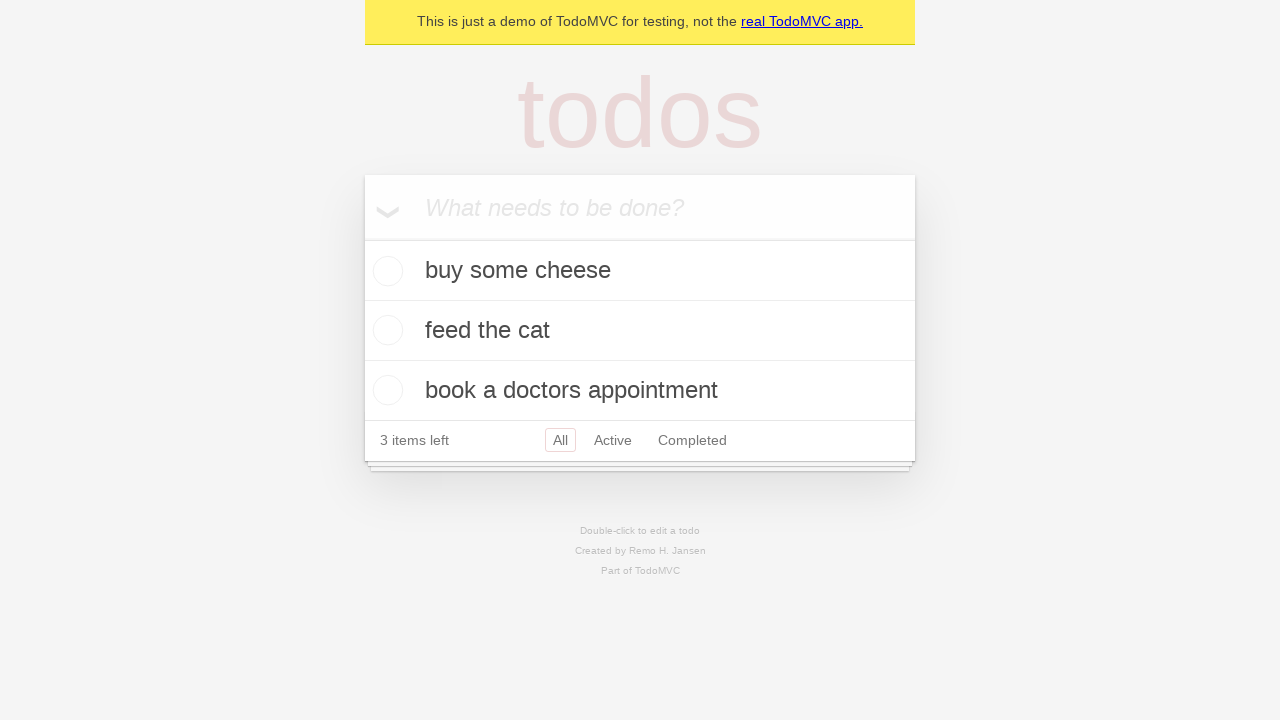

Double-clicked second todo item to enter edit mode at (640, 331) on internal:testid=[data-testid="todo-item"s] >> nth=1
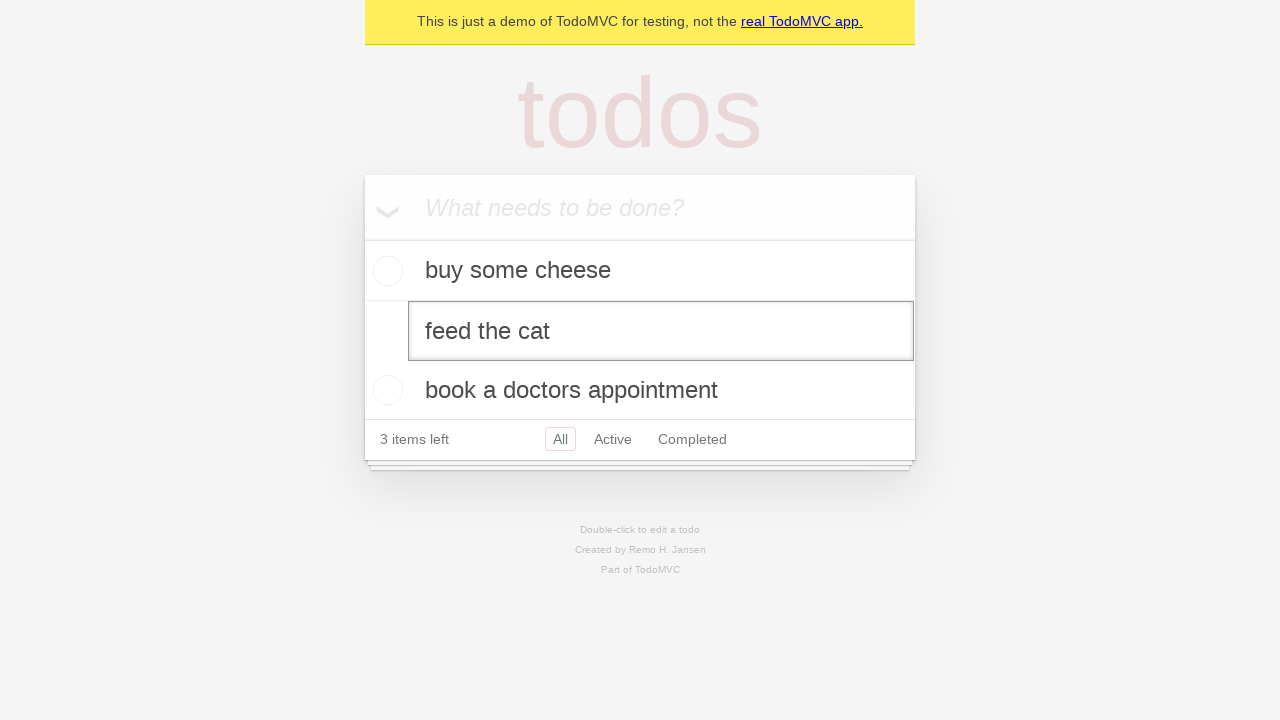

Cleared the edit textbox to empty string on internal:testid=[data-testid="todo-item"s] >> nth=1 >> internal:role=textbox[nam
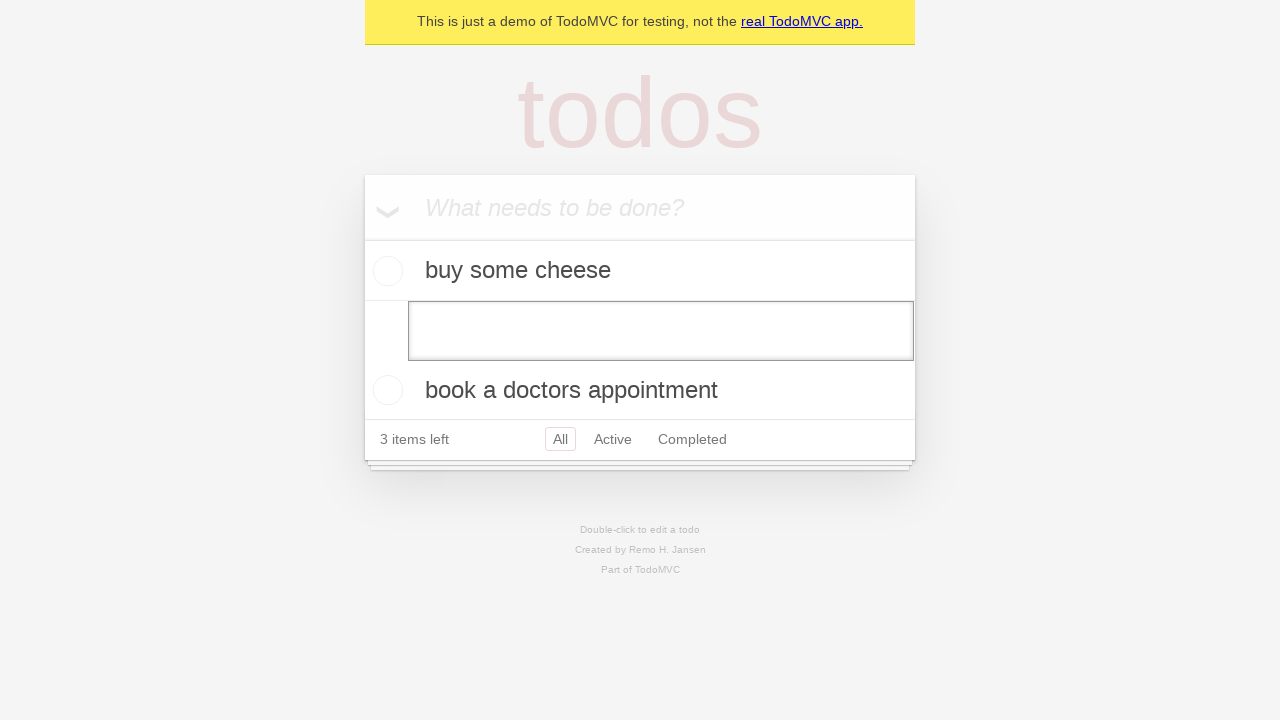

Pressed Enter to confirm empty text and remove todo item on internal:testid=[data-testid="todo-item"s] >> nth=1 >> internal:role=textbox[nam
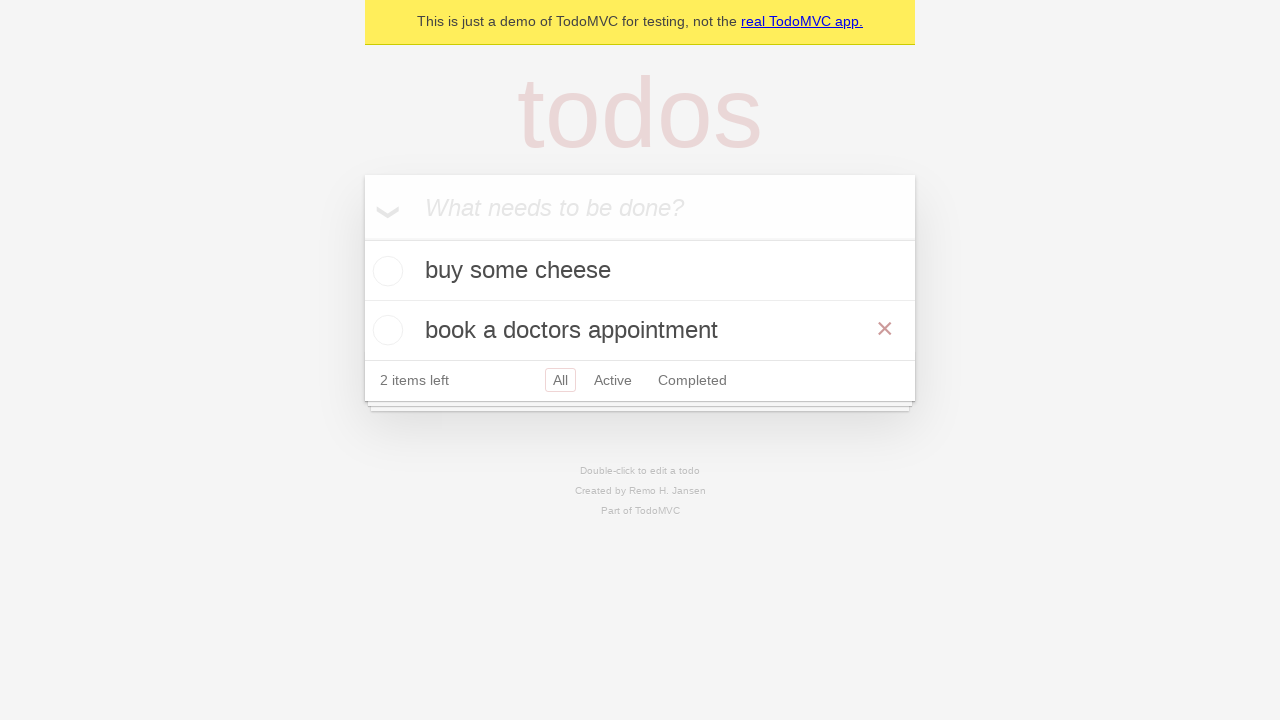

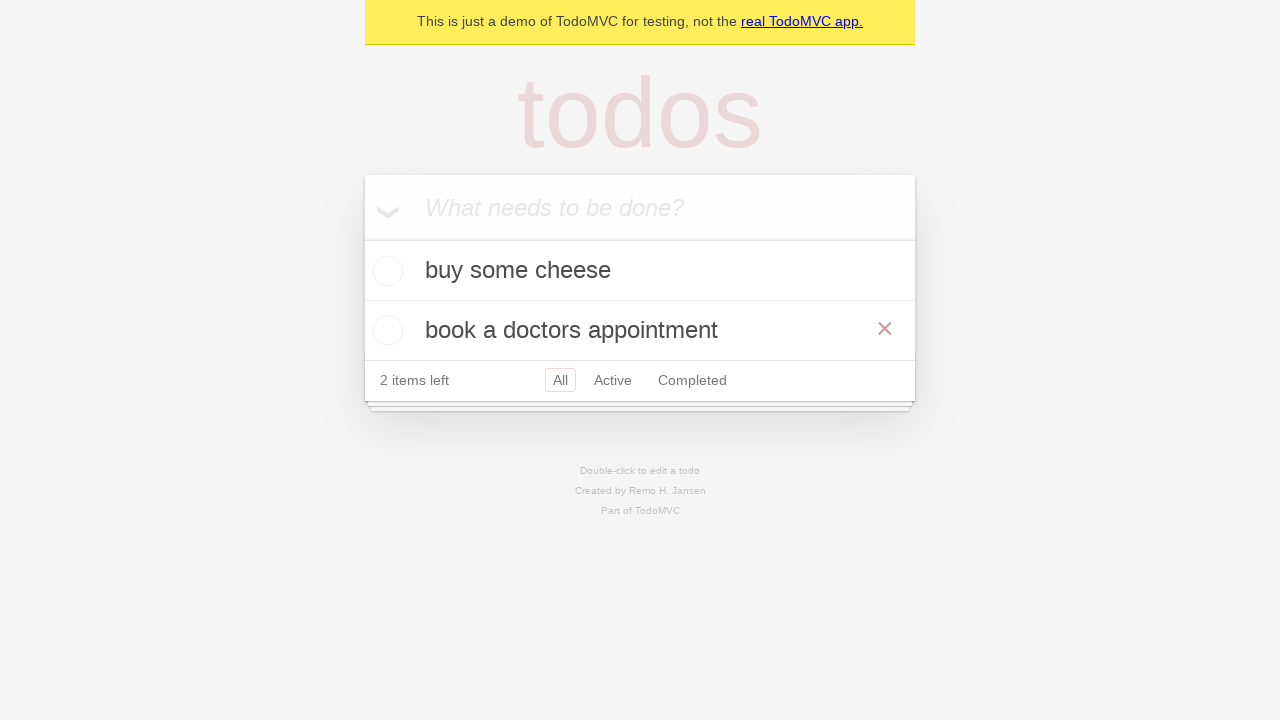